Tests clearing completed tasks using Clear Completed button on Completed filter.

Starting URL: https://todomvc4tasj.herokuapp.com/

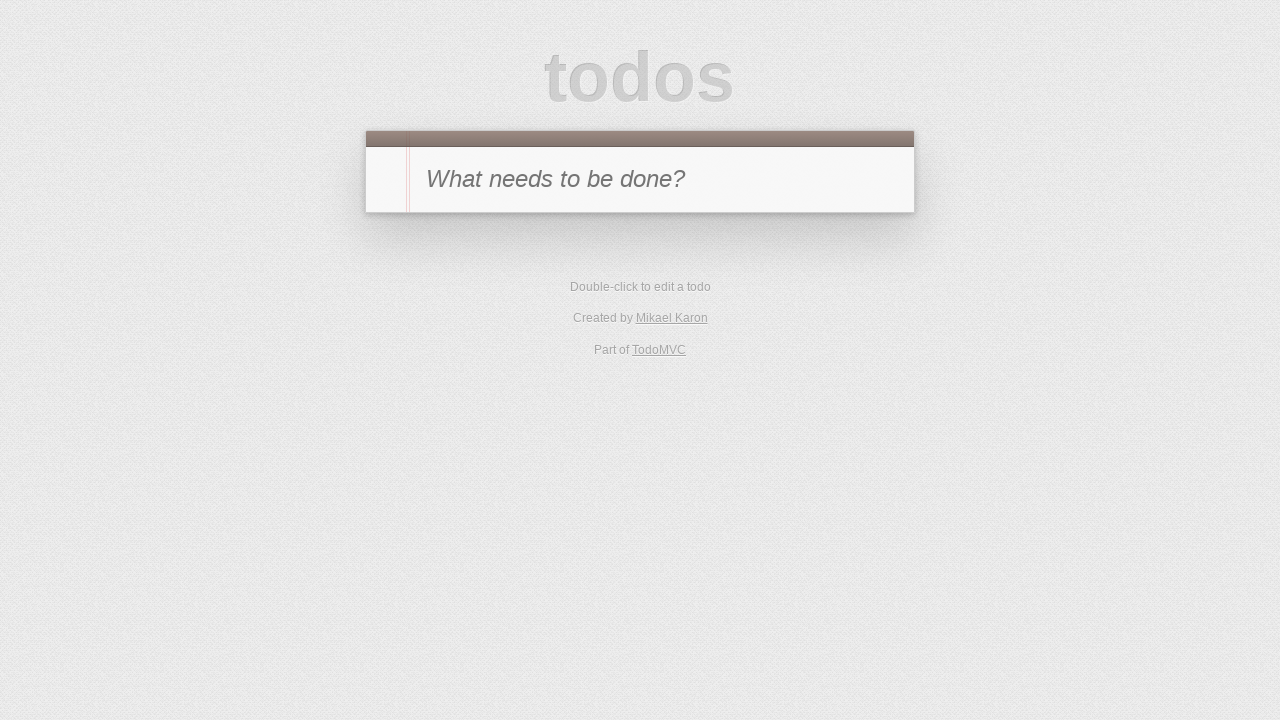

Set up localStorage with two completed tasks
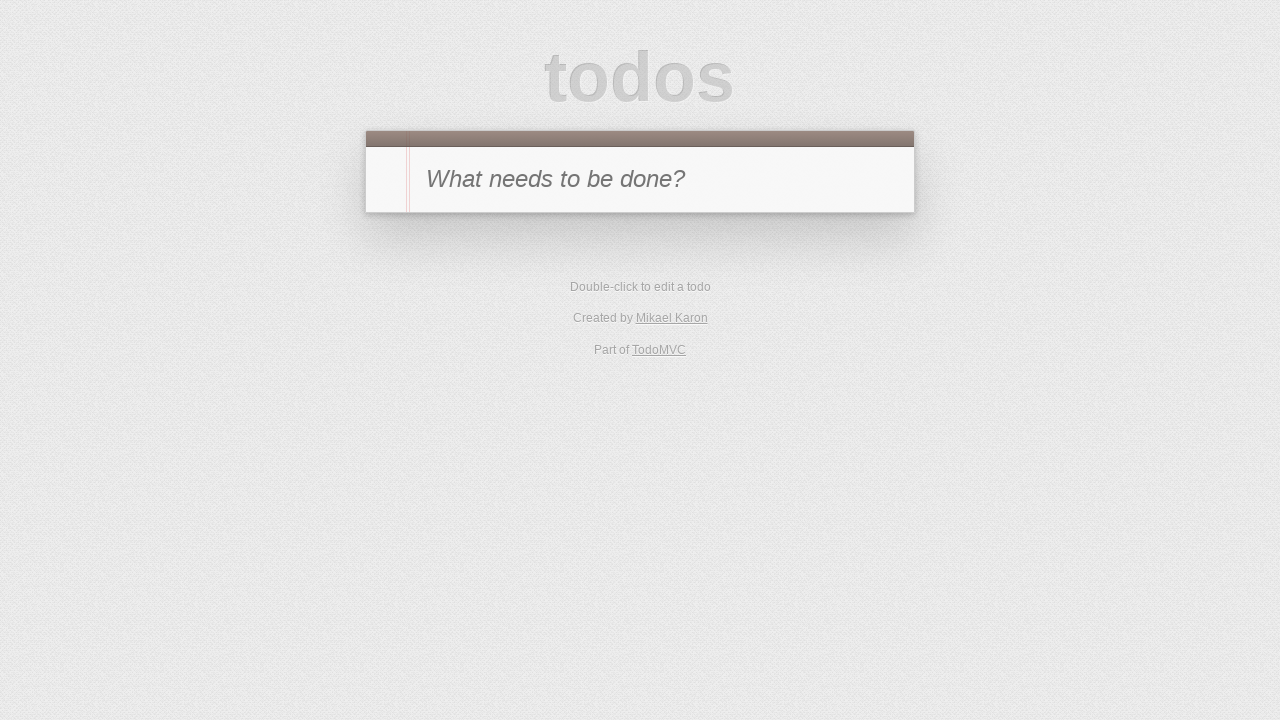

Reloaded page to load tasks from localStorage
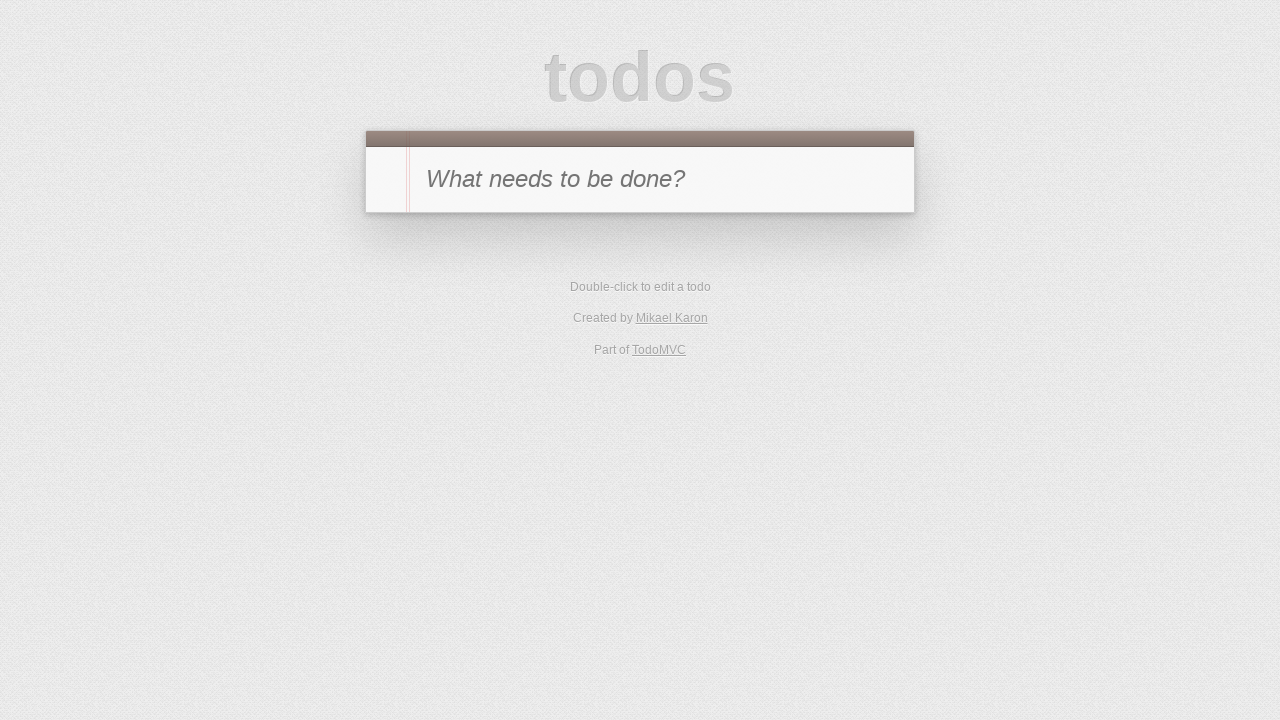

Clicked Completed filter button at (676, 351) on [href='#/completed']
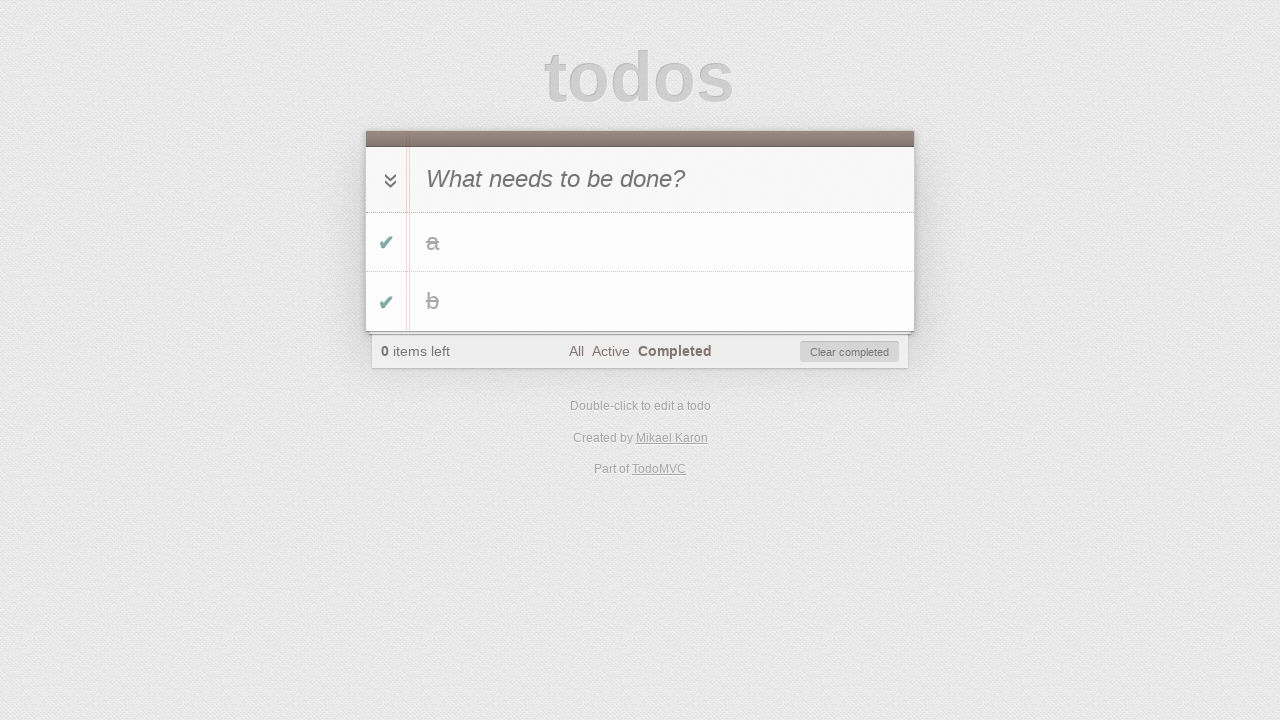

Clicked Clear Completed button at (850, 352) on #clear-completed
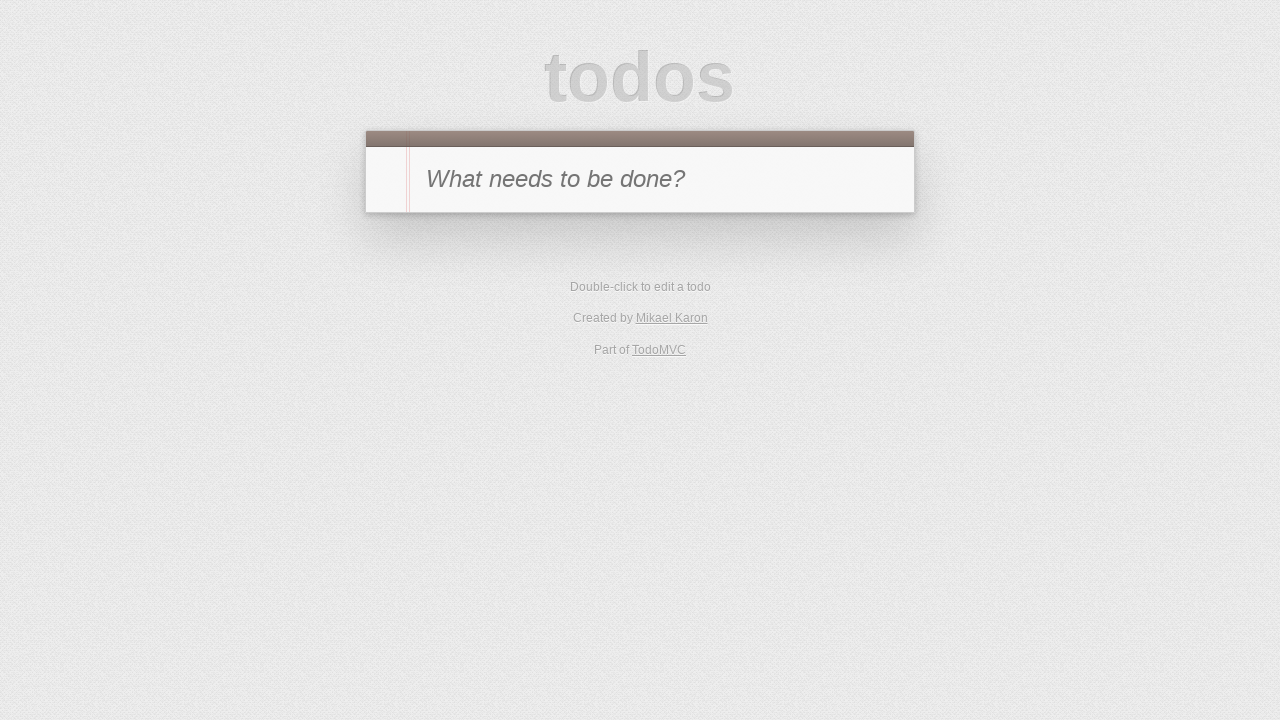

Verified that all completed tasks are now hidden
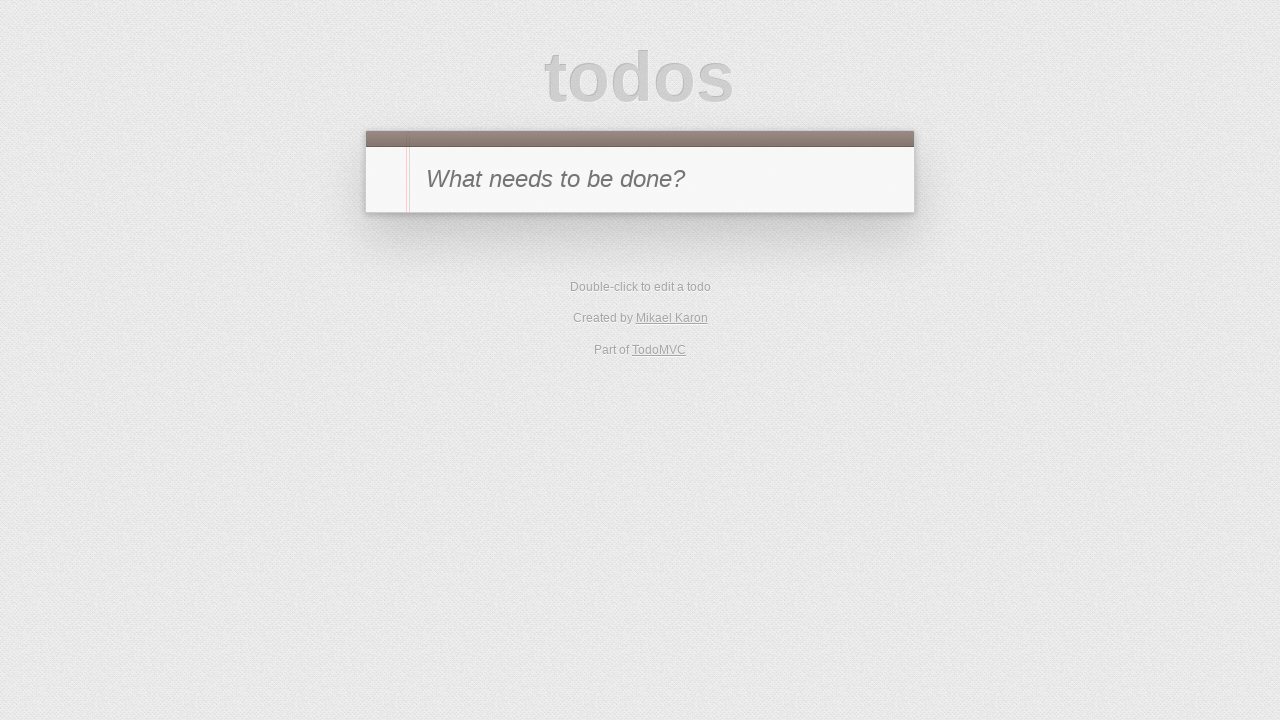

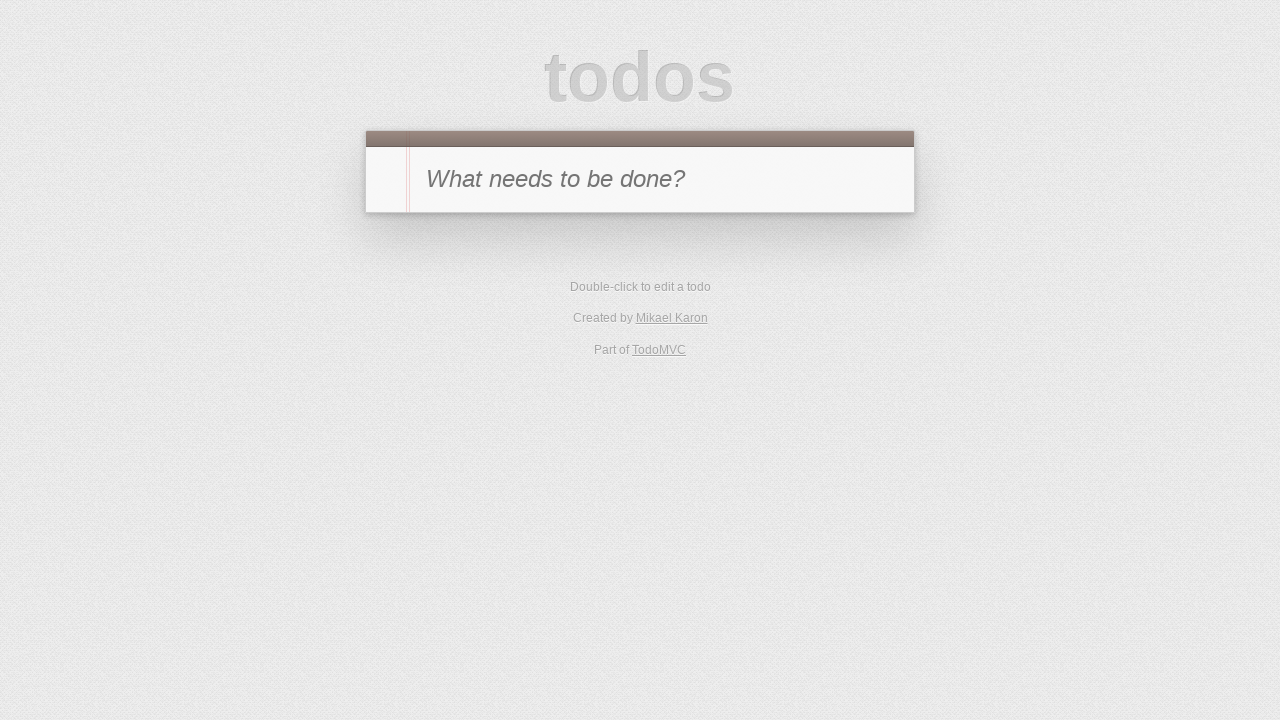